Tests browser window handling by clicking a button that opens a new window, then switches between the parent and child windows to verify they opened correctly.

Starting URL: https://demoqa.com/browser-windows/

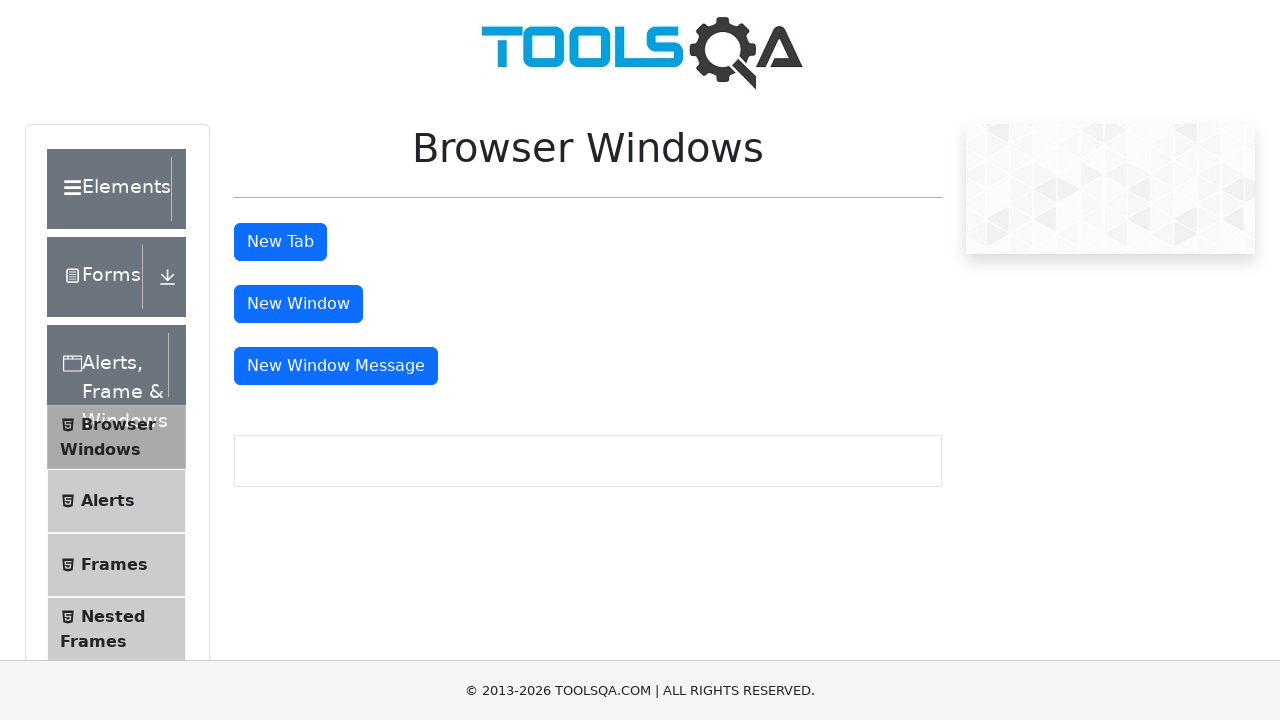

Clicked 'New Window' button to open new window at (298, 304) on #windowButton
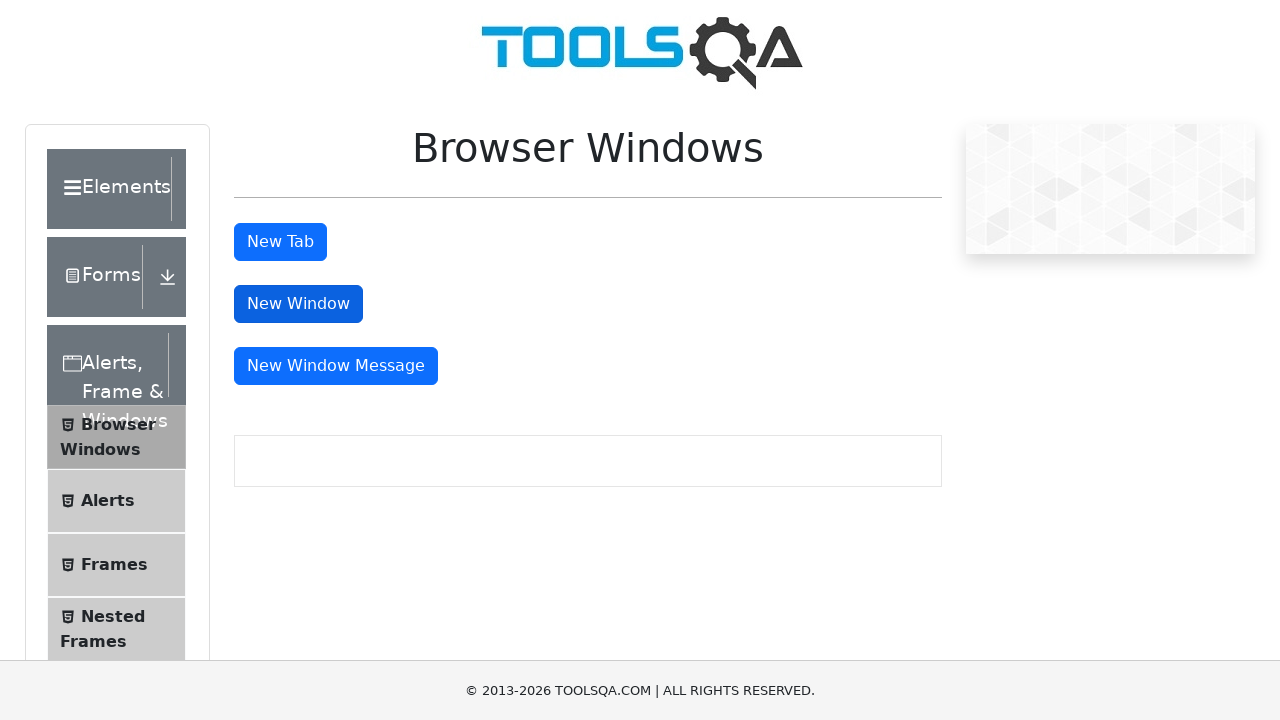

Waited 1000ms for new window to open
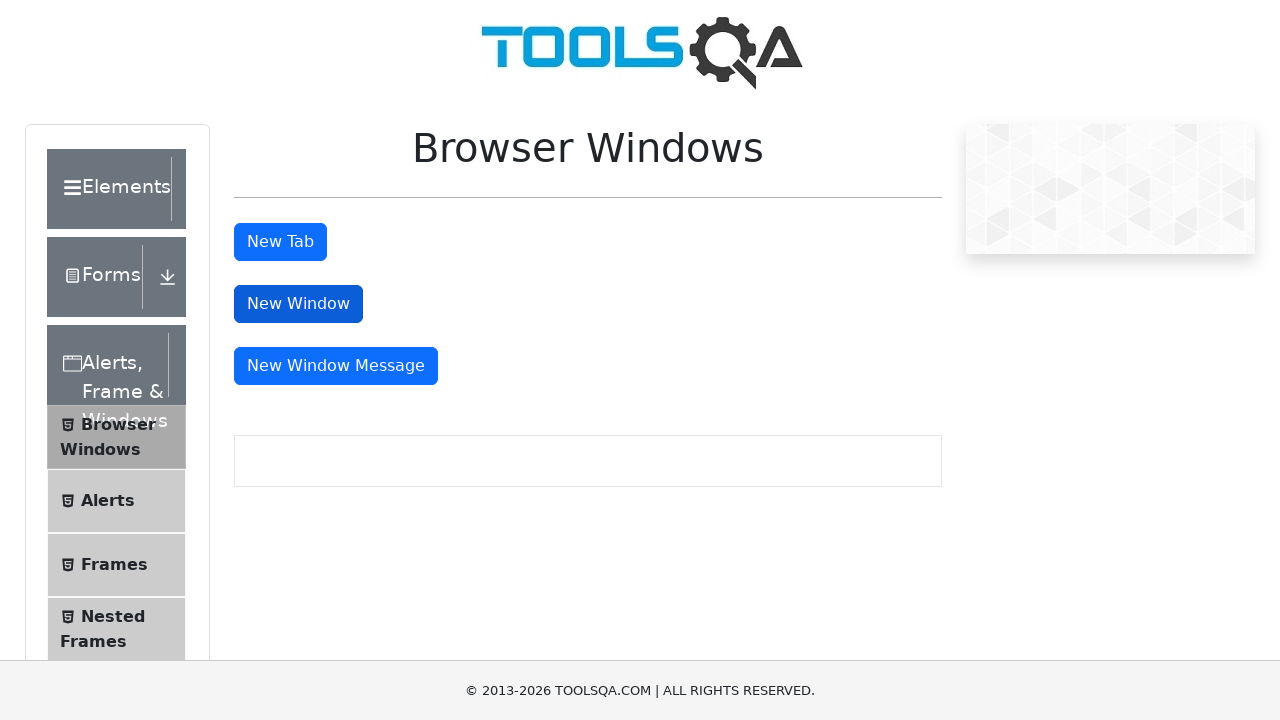

Retrieved all pages from browser context
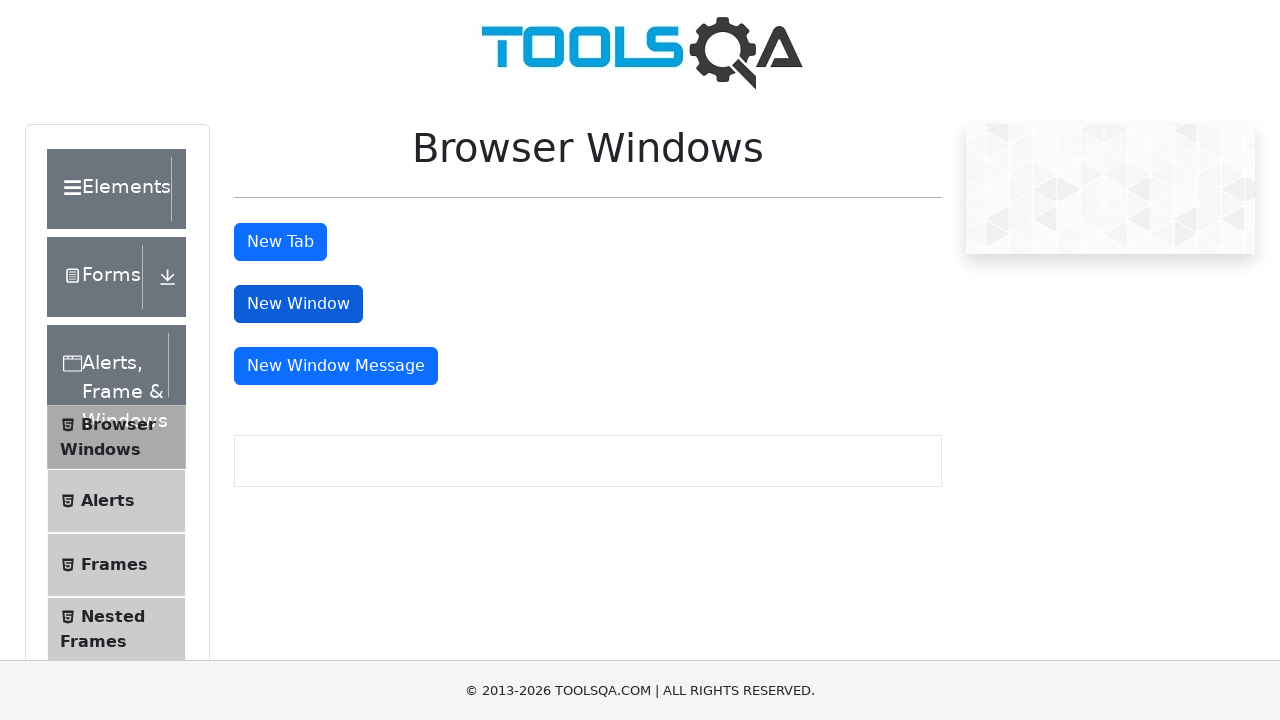

Identified parent window with URL: https://demoqa.com/browser-windows/
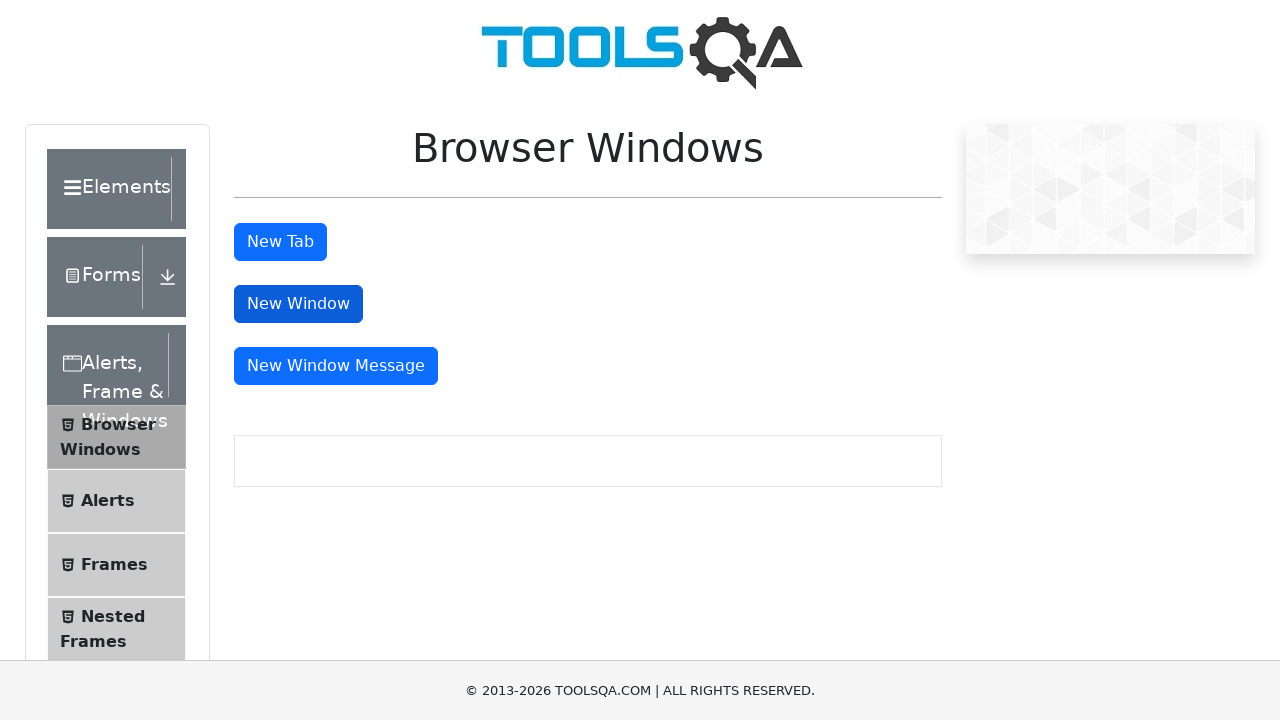

Parent window title: demosite
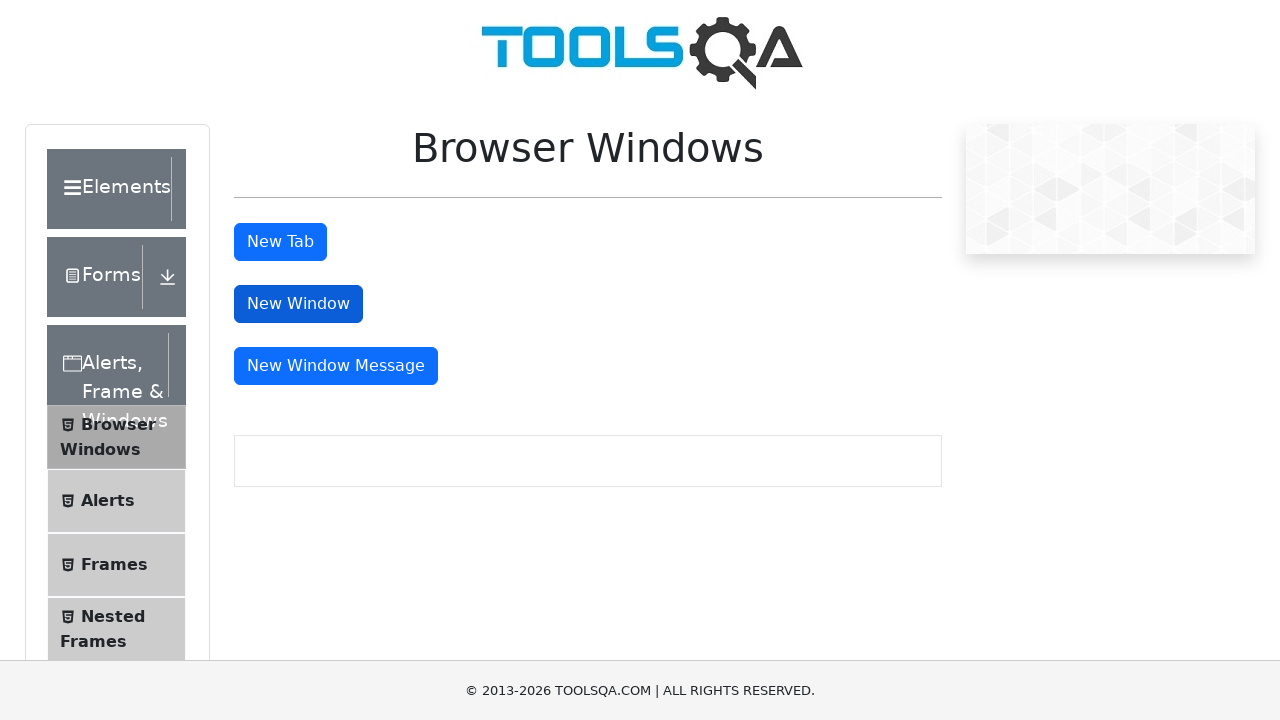

Identified child window with URL: https://demoqa.com/sample
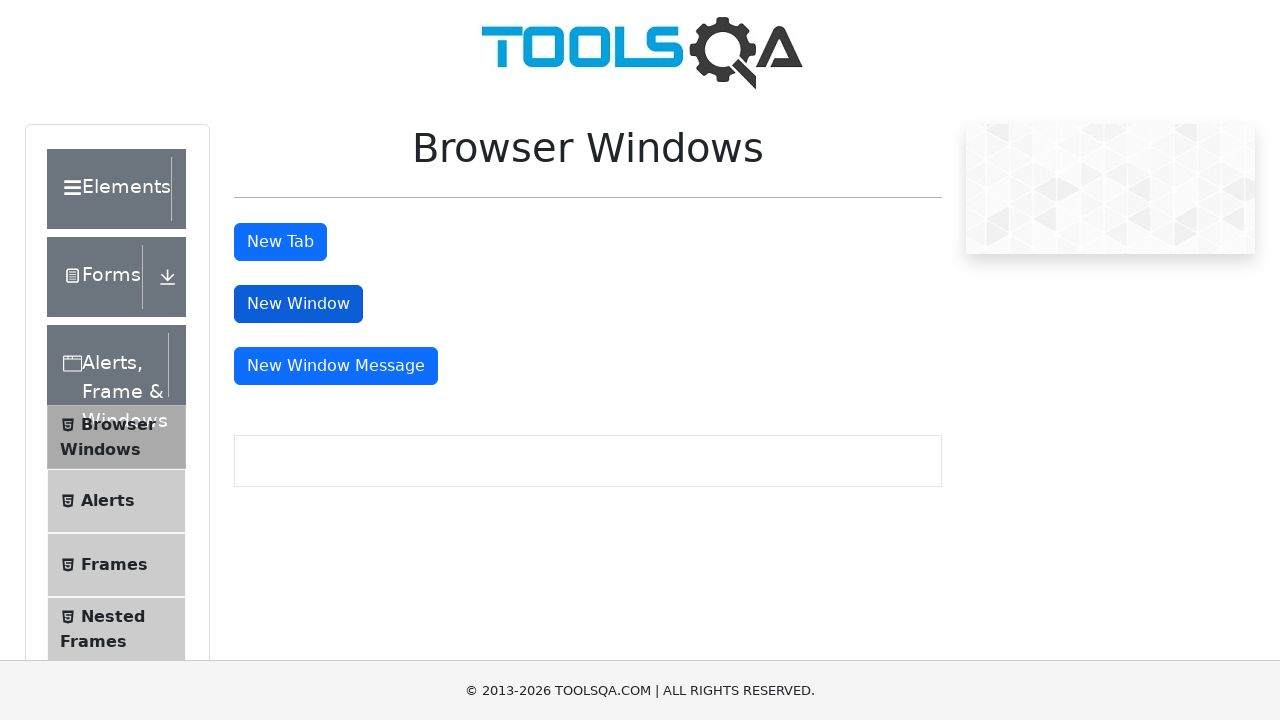

Child window title: 
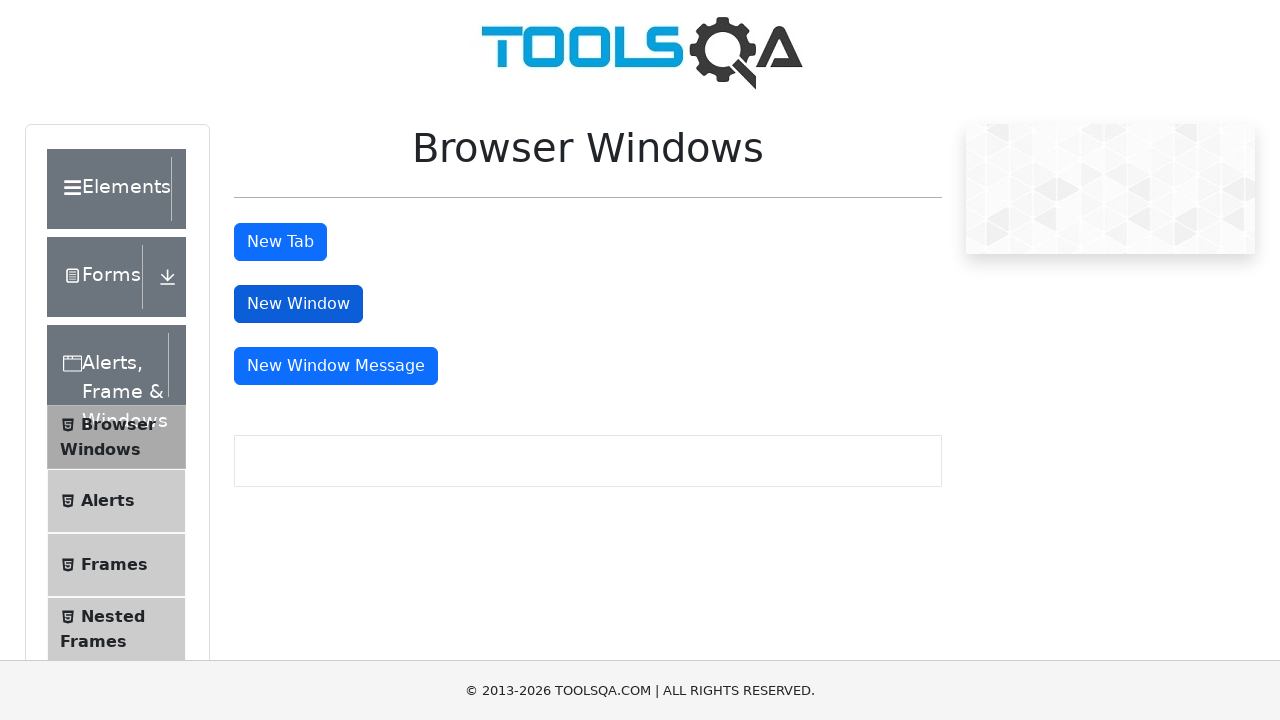

Verified that exactly 2 windows are open (parent and child)
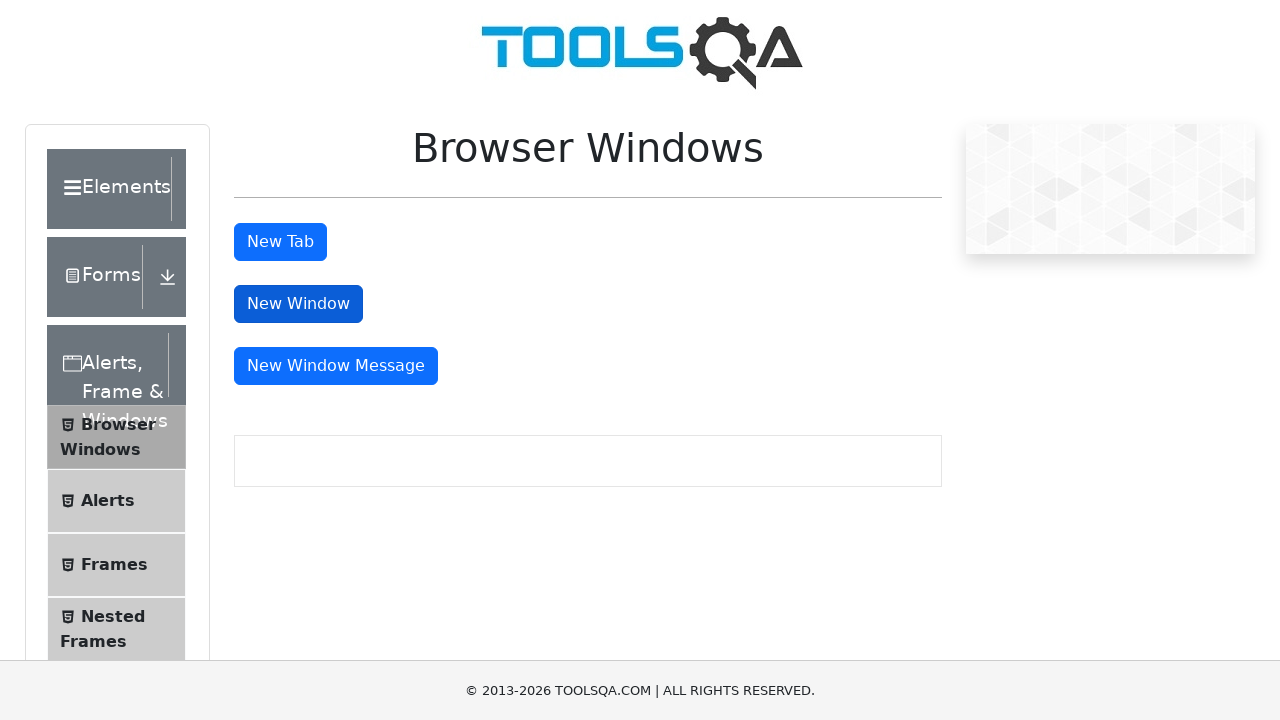

Window handling test completed successfully
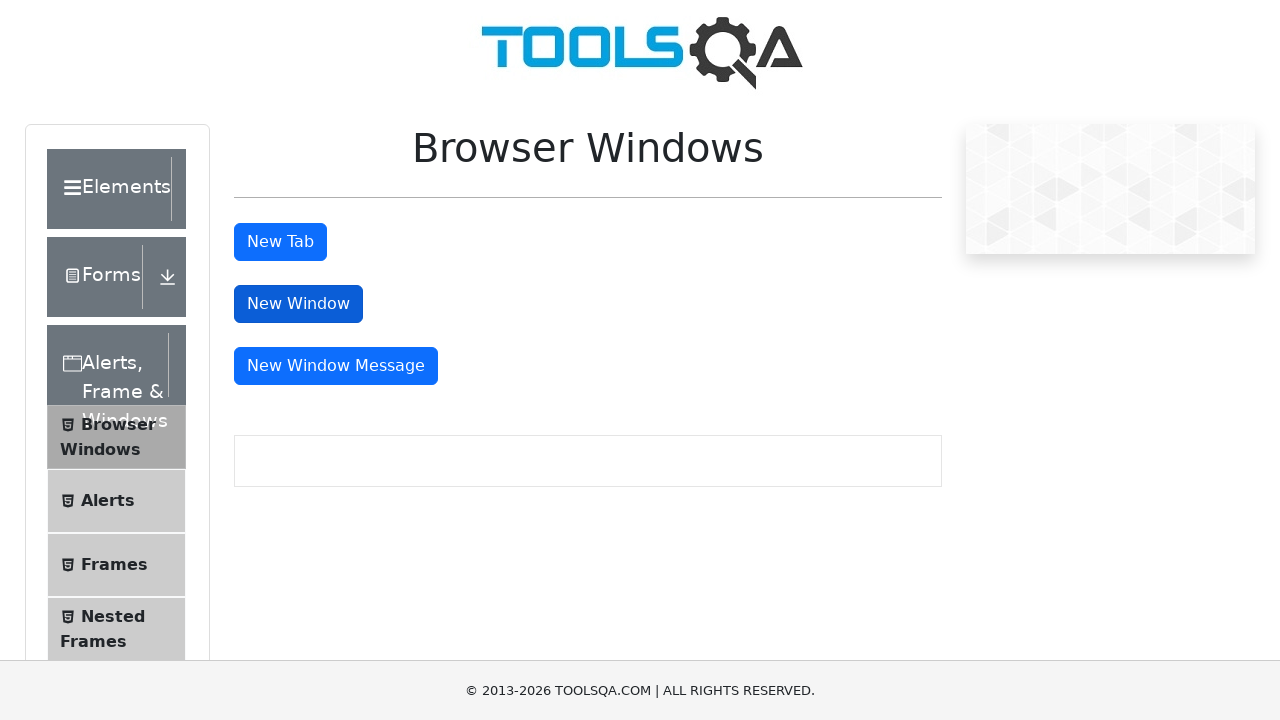

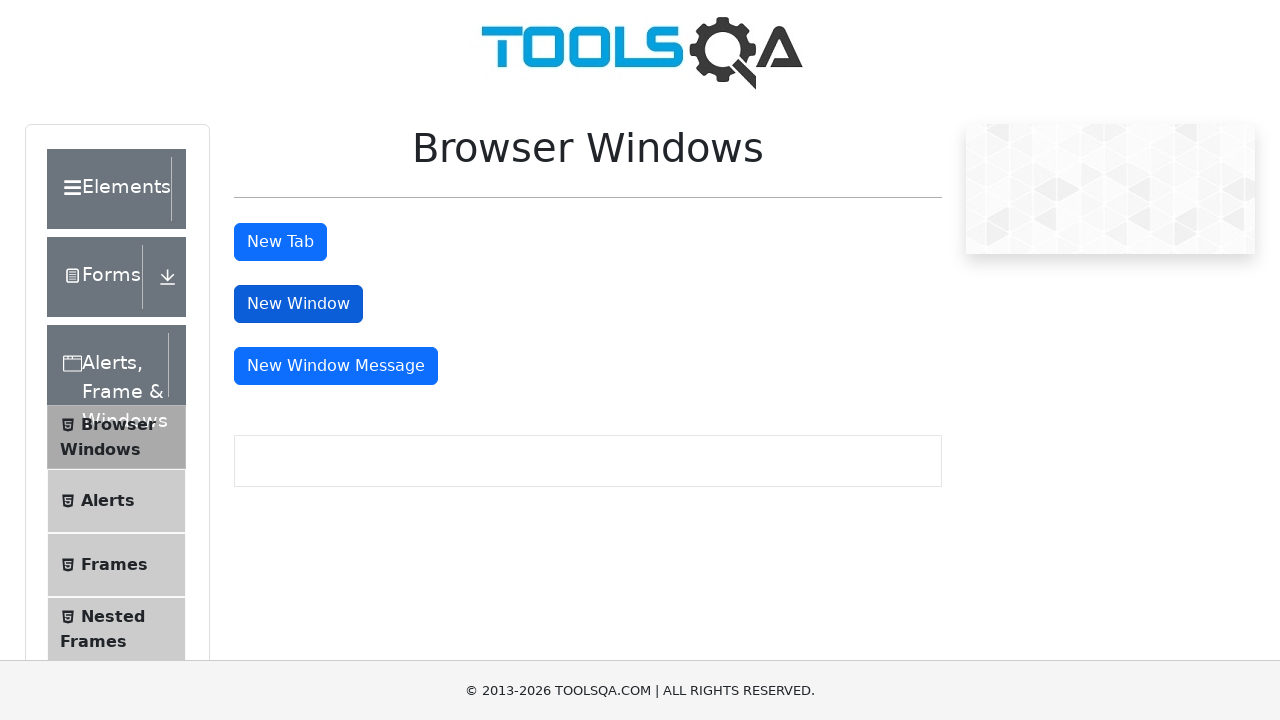